Navigates to the Alerts, Frame & Windows section by clicking on the corresponding card

Starting URL: https://demoqa.com/

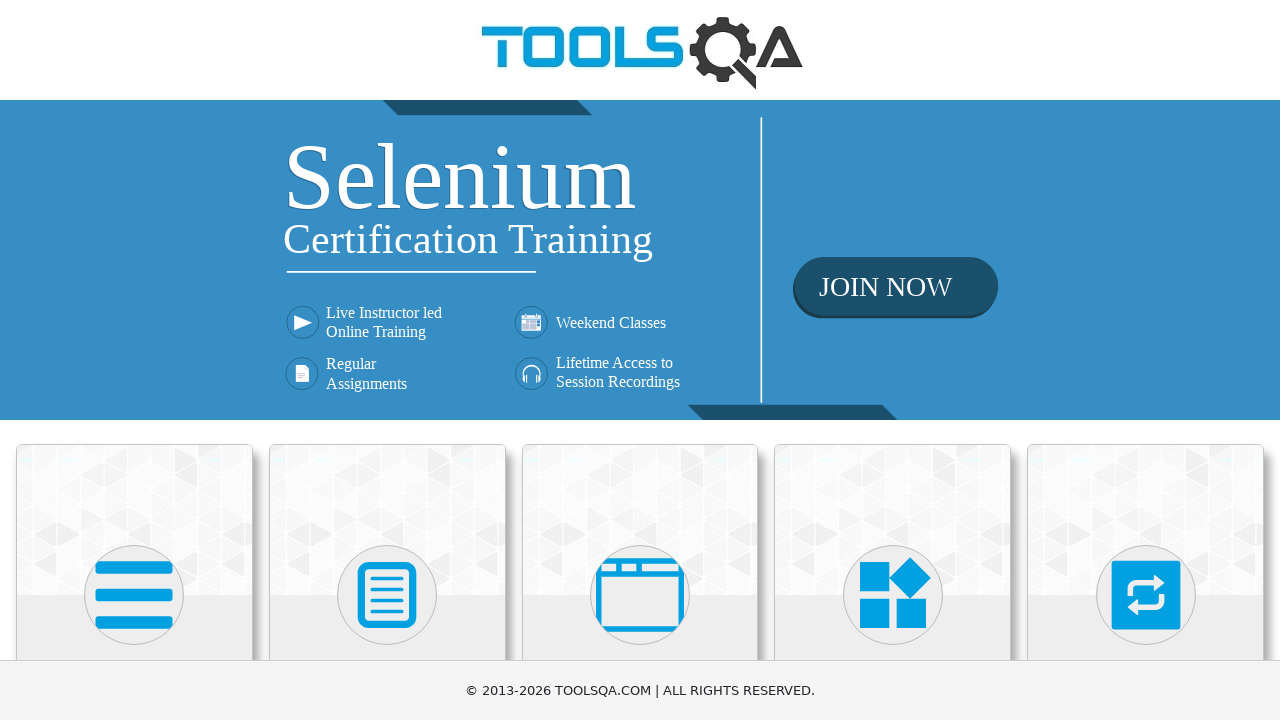

Located all card elements on the page
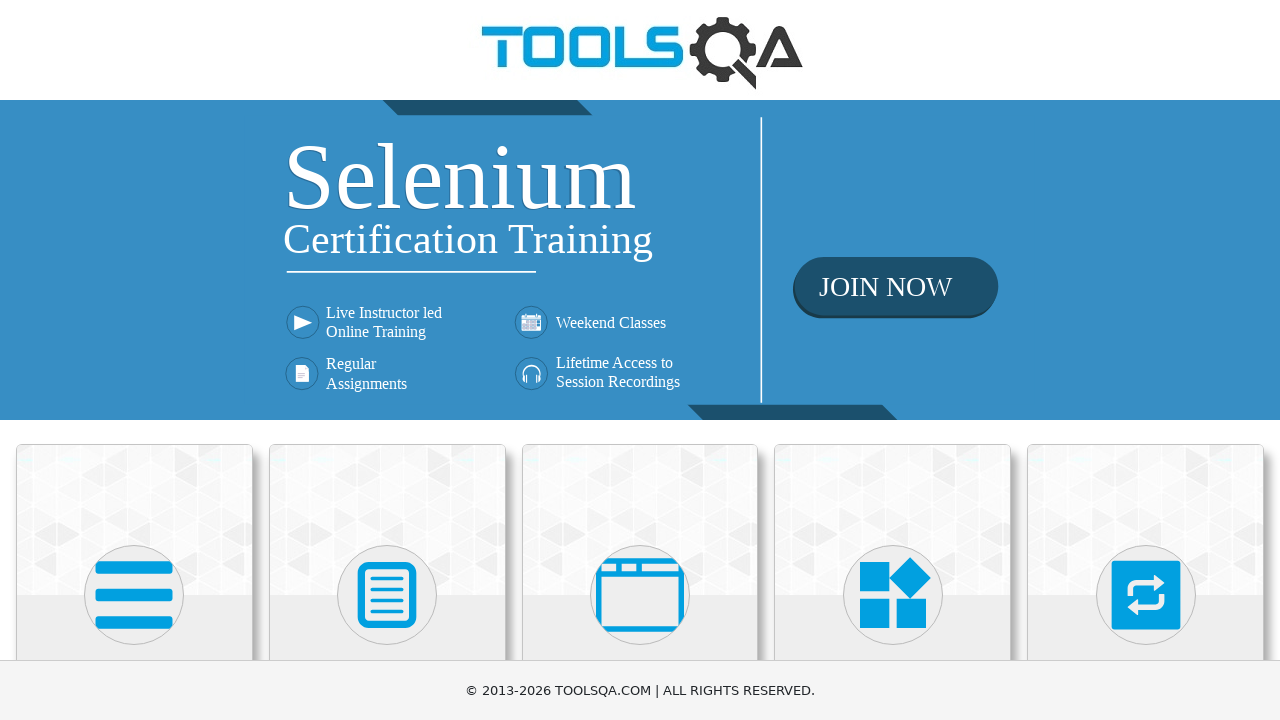

Found the Alerts, Frame & Windows card
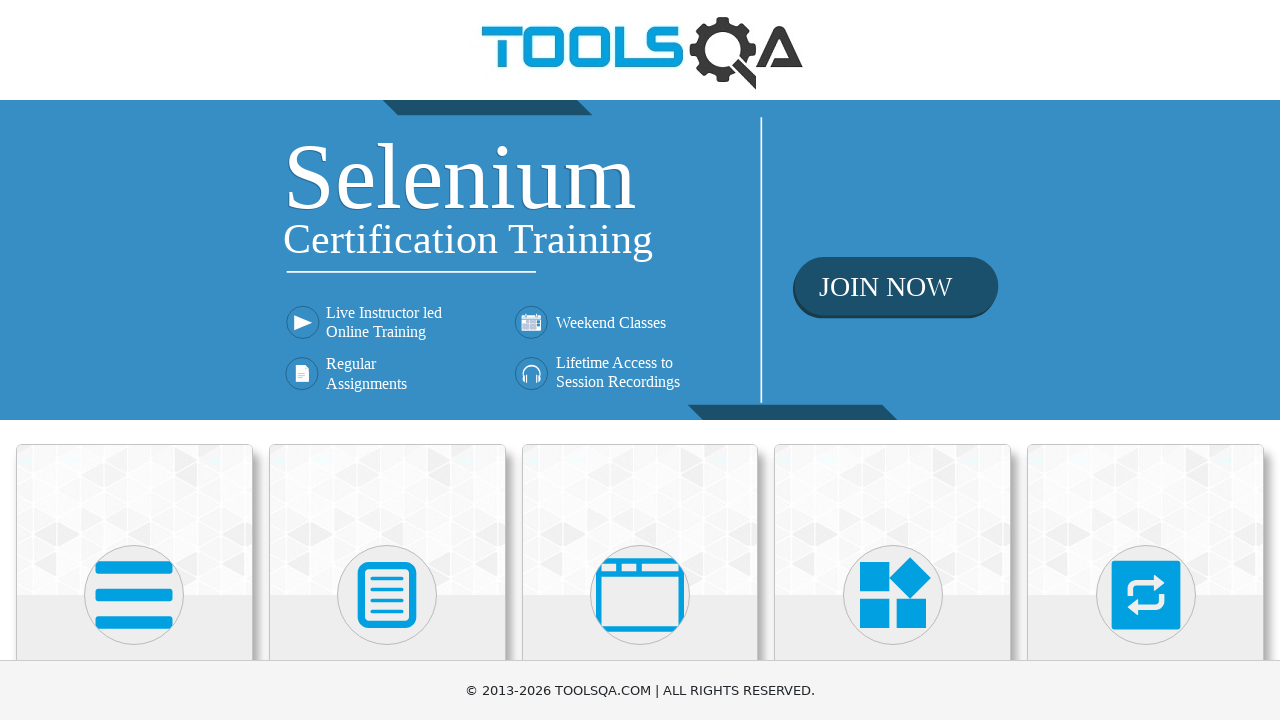

Scrolled the Alerts, Frame & Windows card into view
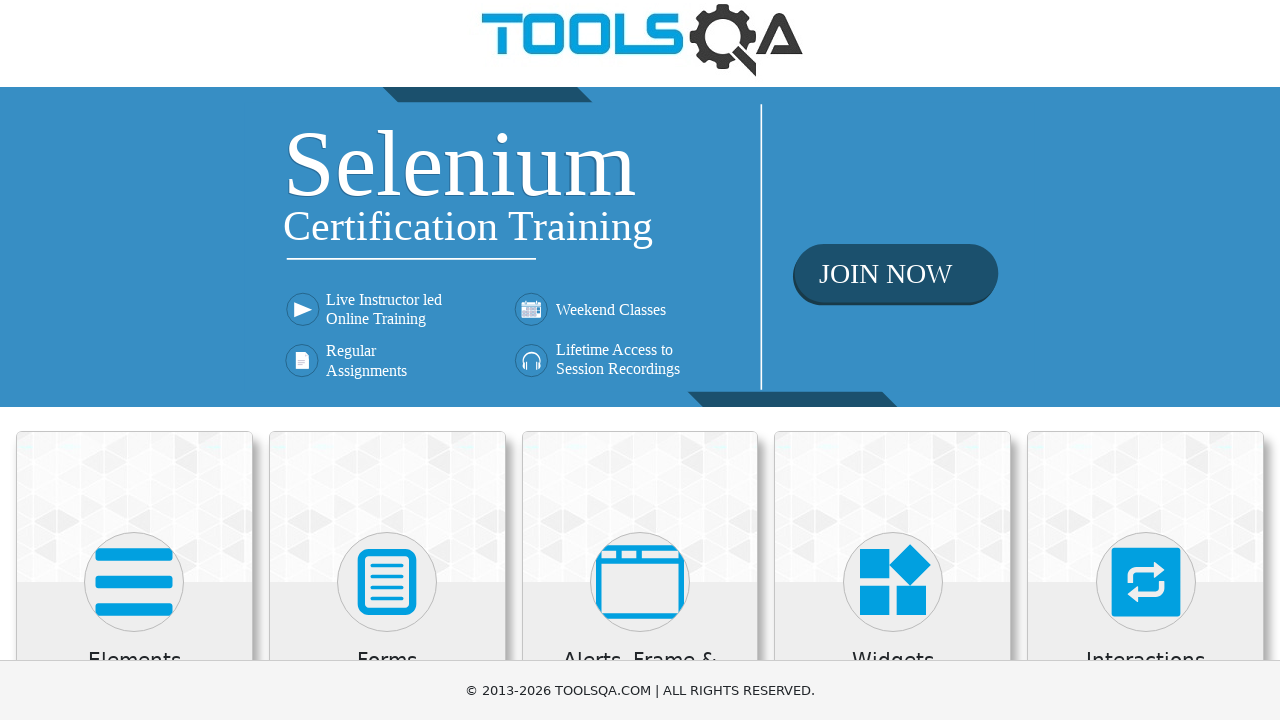

Clicked on the Alerts, Frame & Windows card to navigate to that section at (640, 360) on .card-body >> nth=2
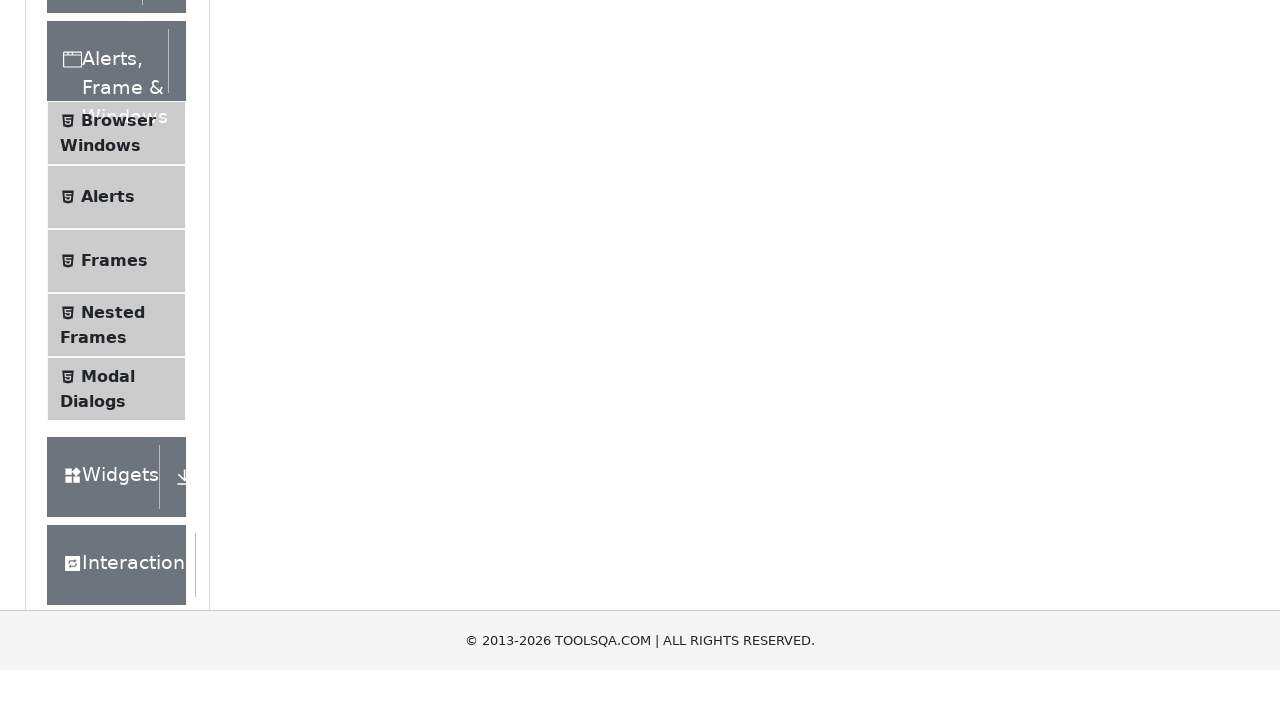

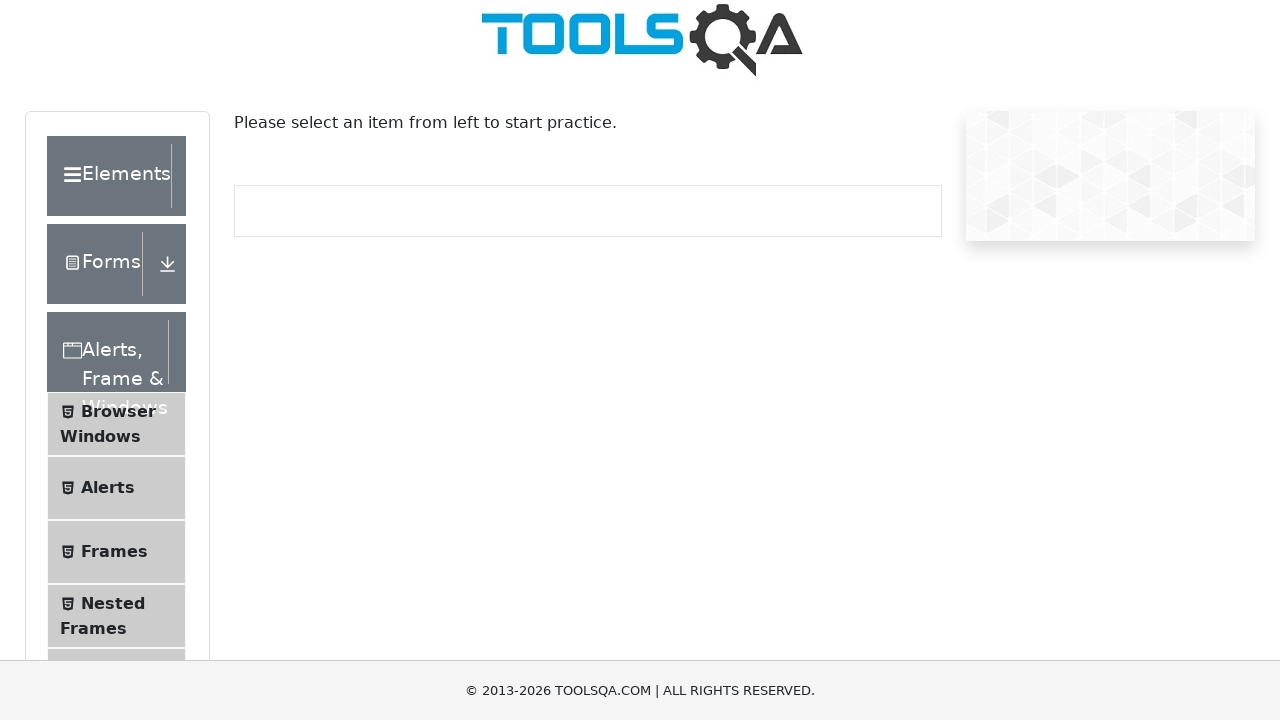